Tests JavaScript alert dialog handling by clicking on the Cancel tab, setting up a dialog dismiss handler, and triggering the alert to verify dismiss functionality

Starting URL: https://demo.automationtesting.in/Alerts.html

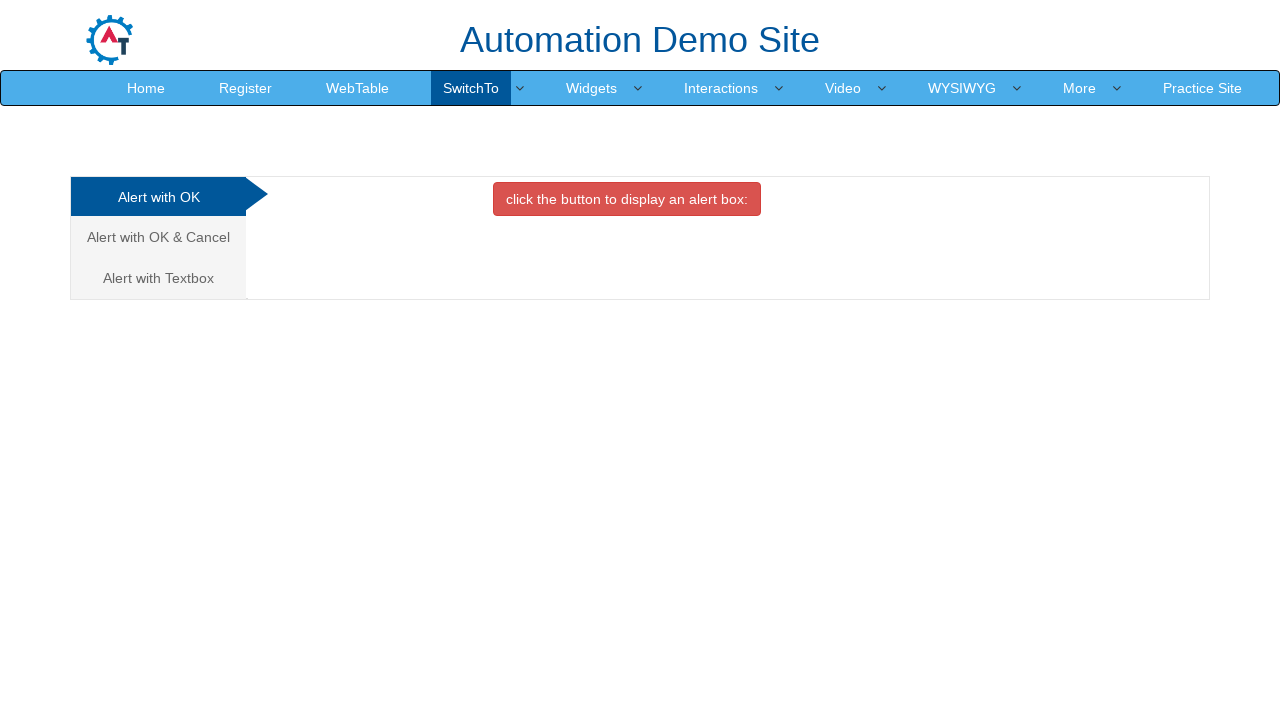

Clicked on the Cancel tab to switch to cancel alert section
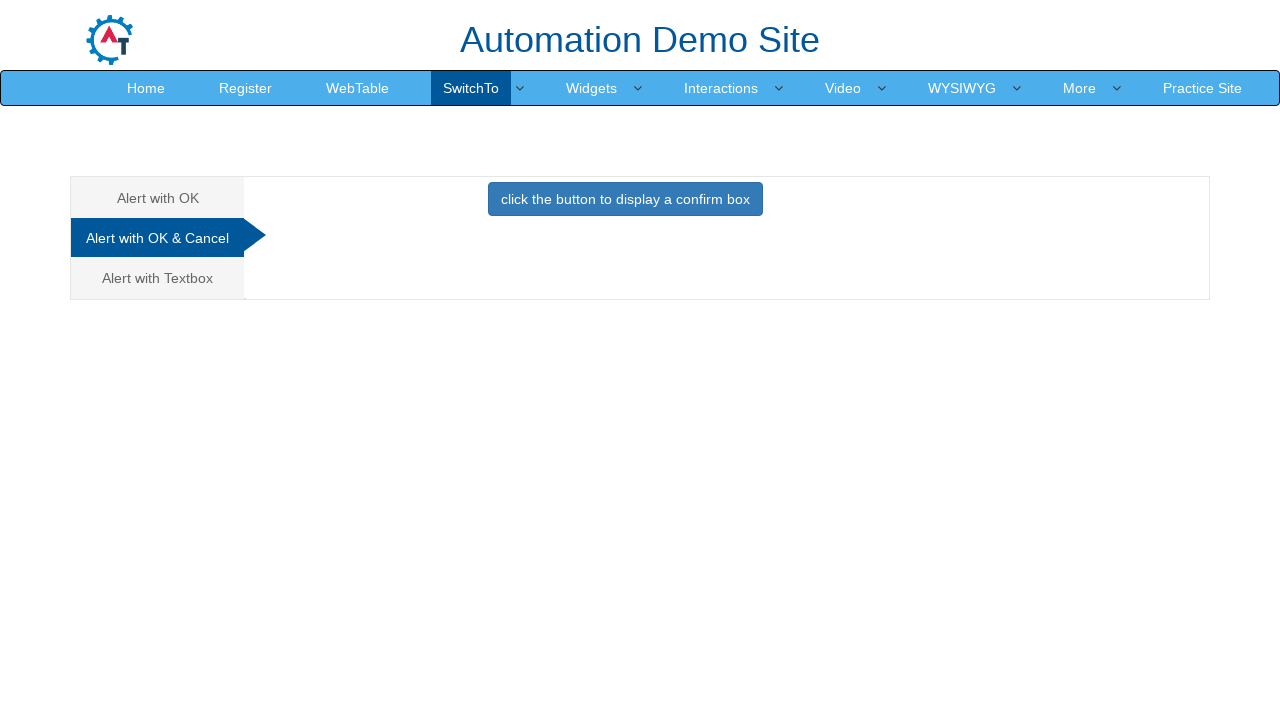

Set up dialog handler to dismiss the alert
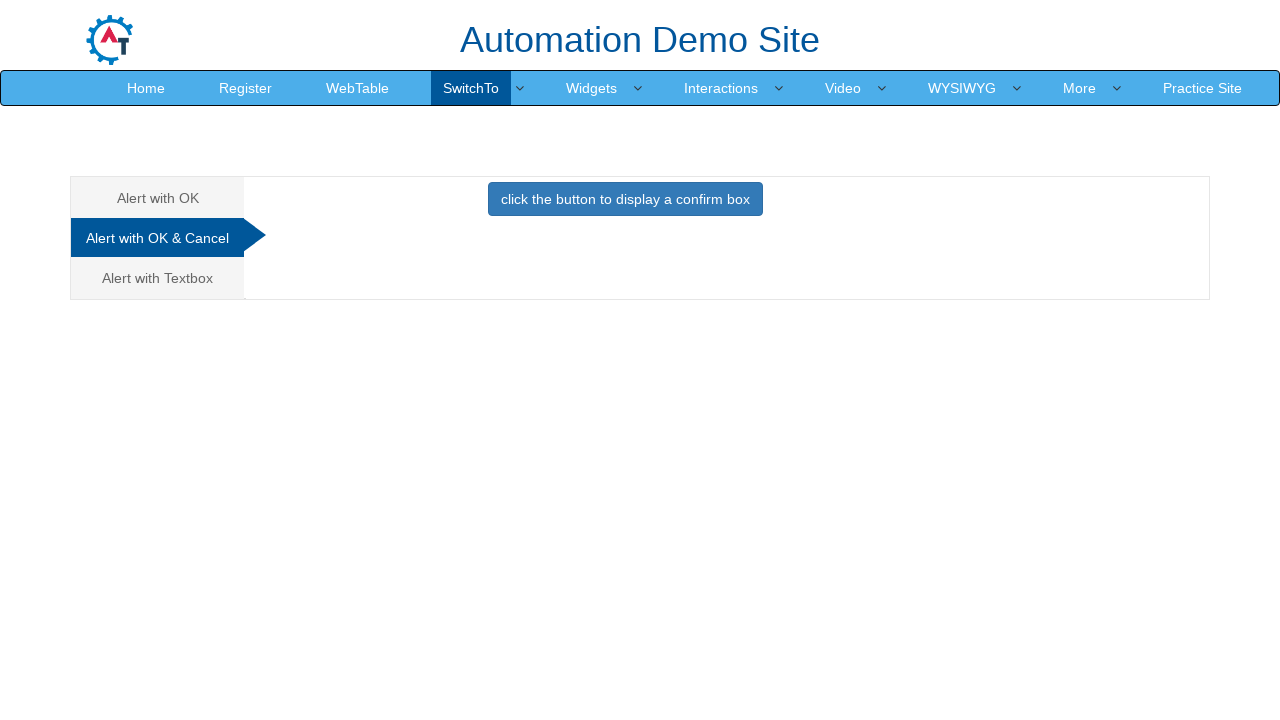

Clicked the button to trigger the confirm alert
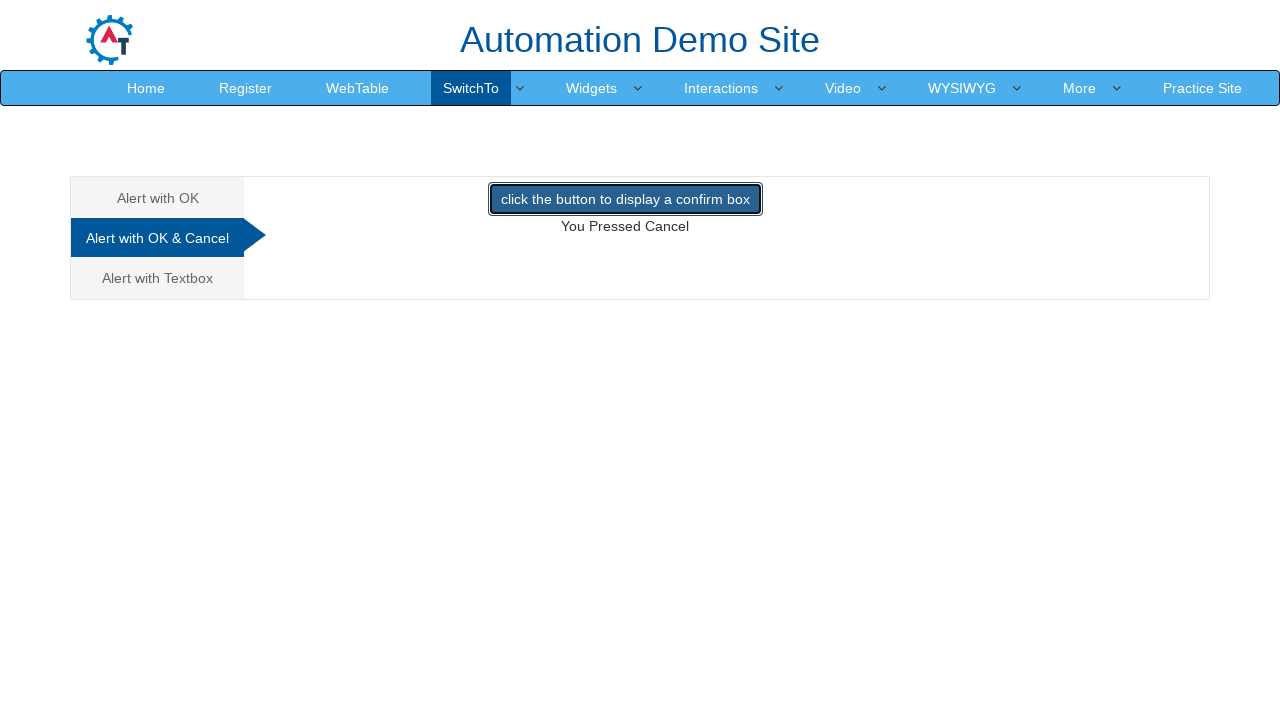

Waited for dialog interaction to complete
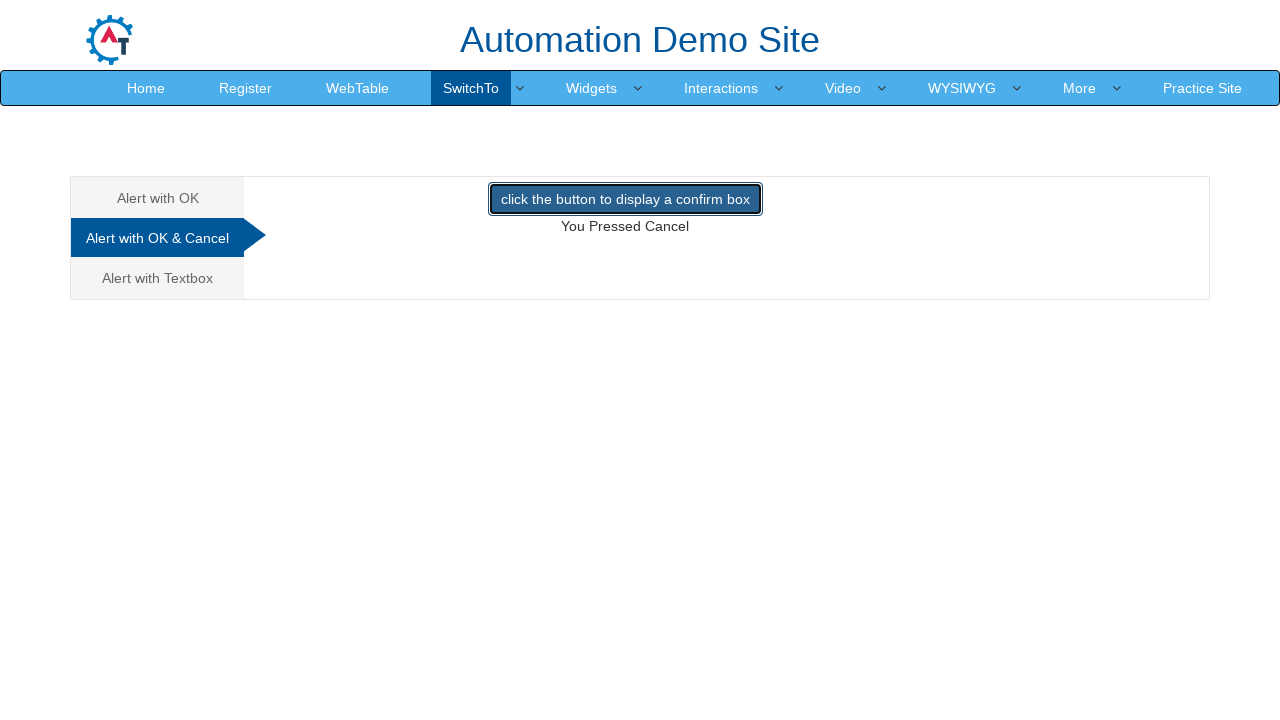

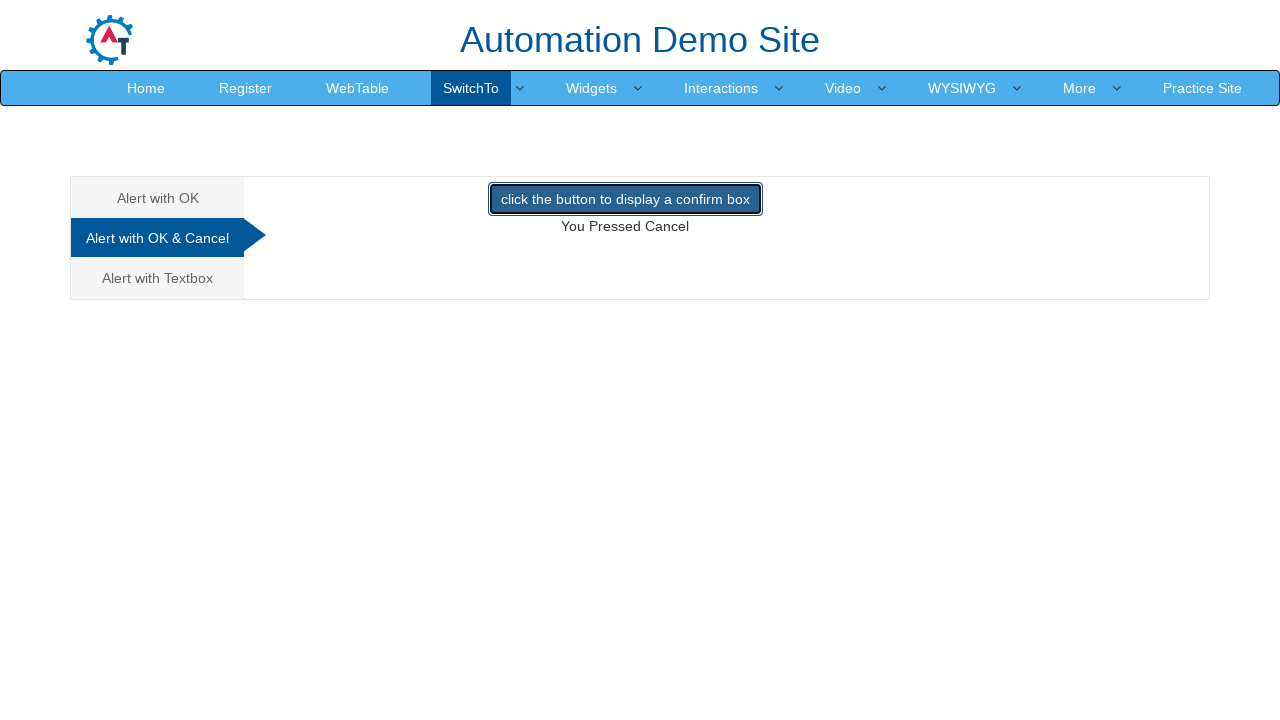